Navigates to a landing page and waits for it to load, verifying the page content is present

Starting URL: https://www.ultimateqa.com/fake-landing-page-small/

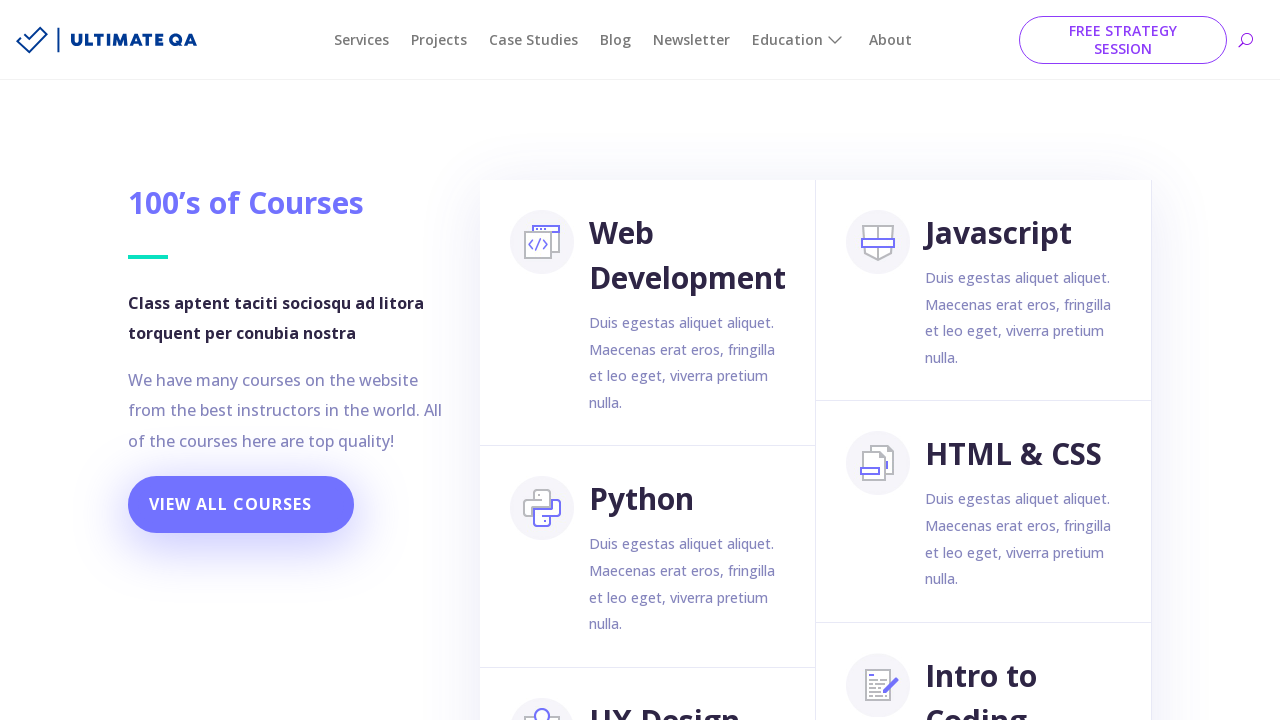

Navigated to landing page
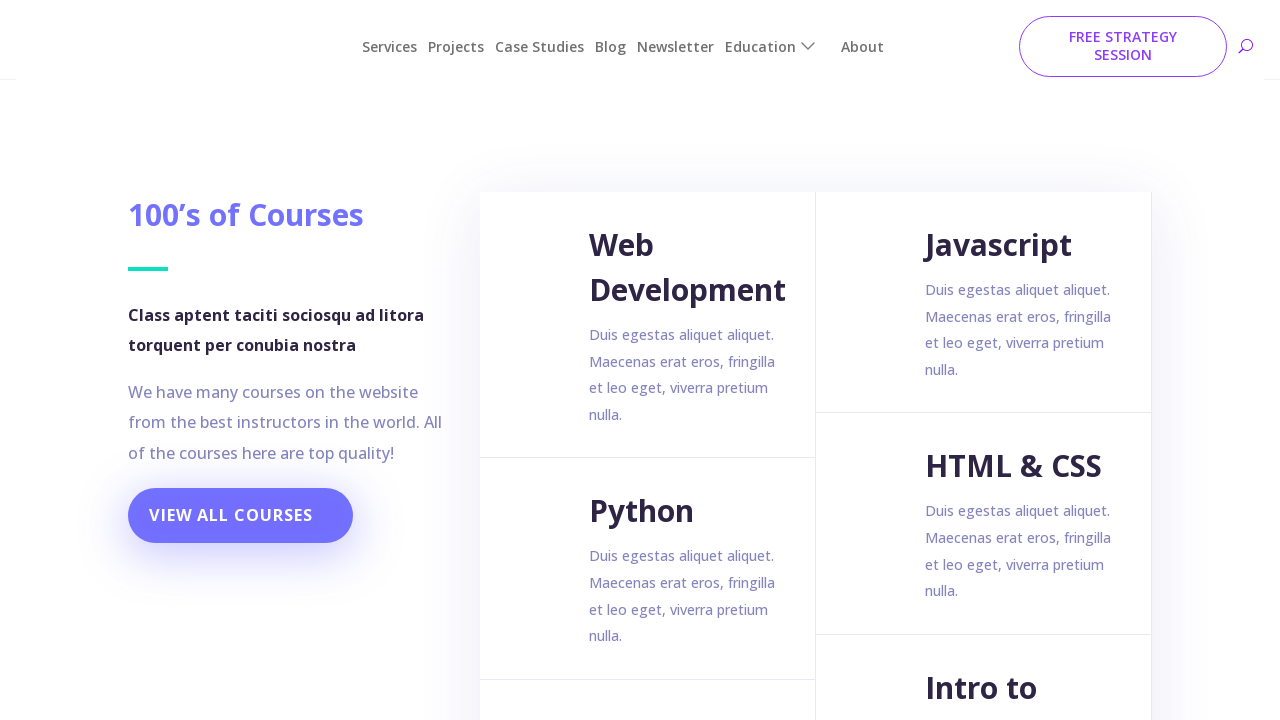

Page loaded - main heading element is present
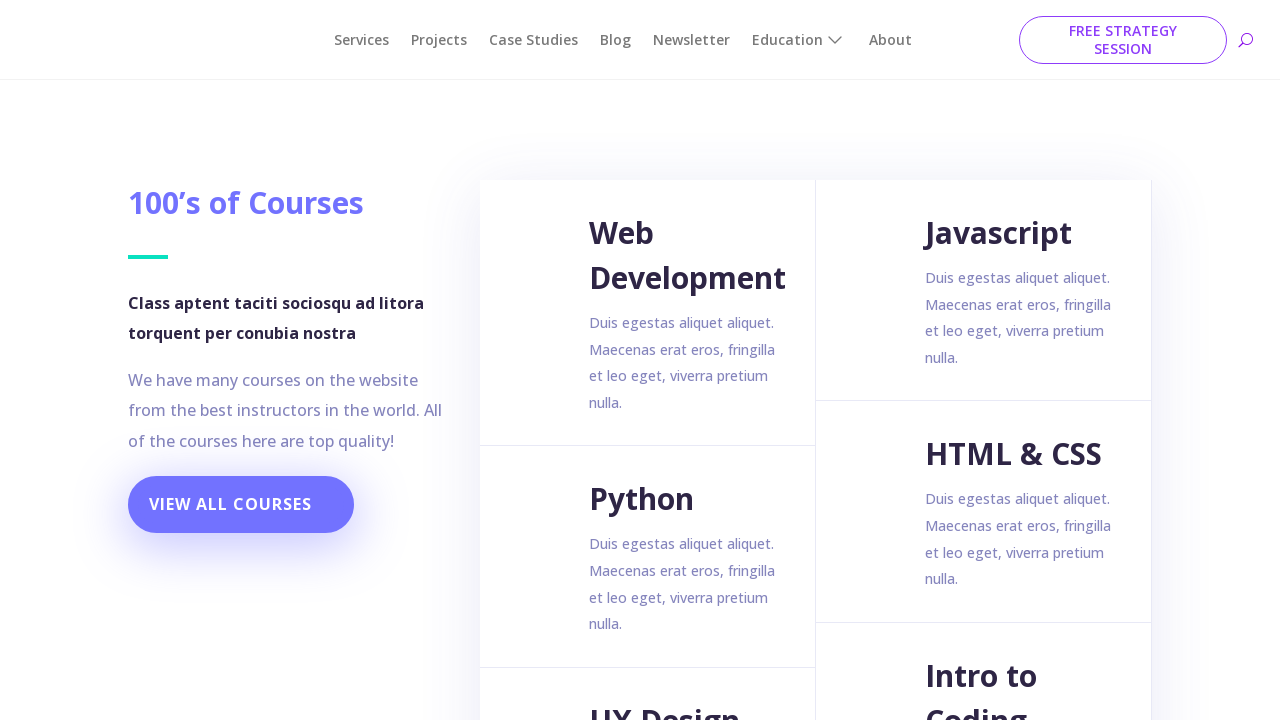

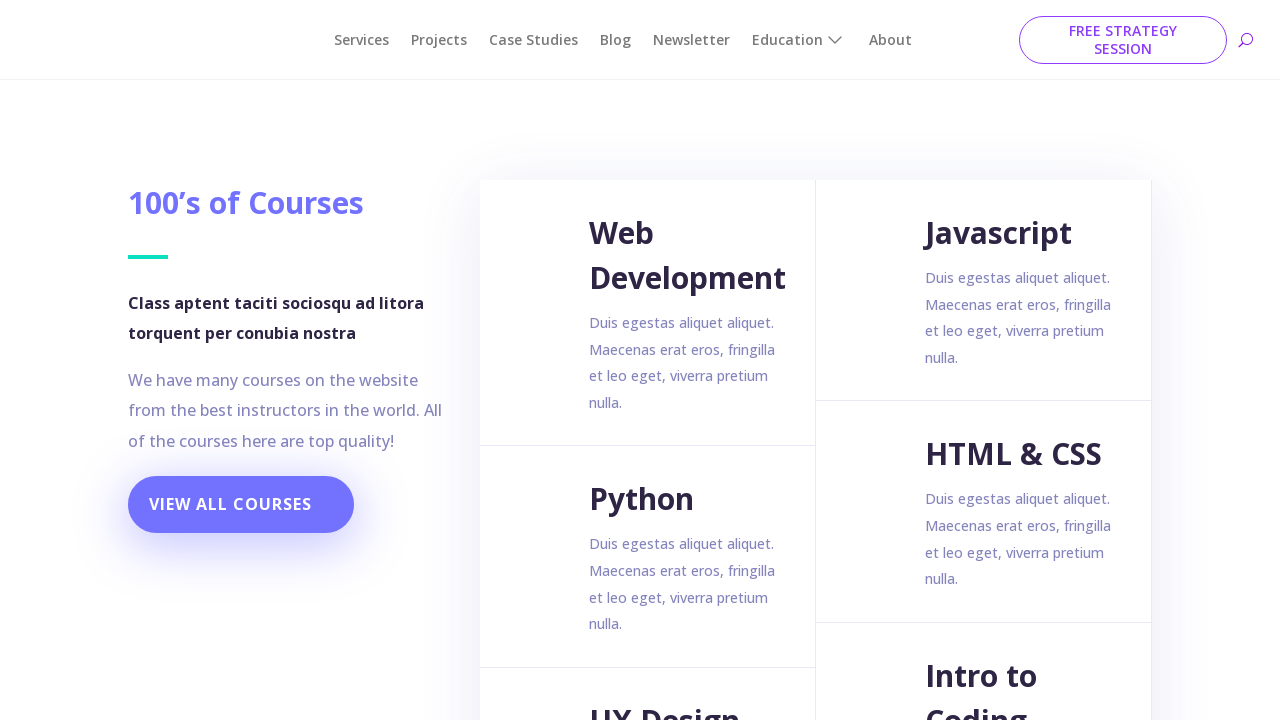